Tests the reset functionality by renting a cat, clicking Reset, and verifying all cats are restored to the listing

Starting URL: https://cs1632.appspot.com/

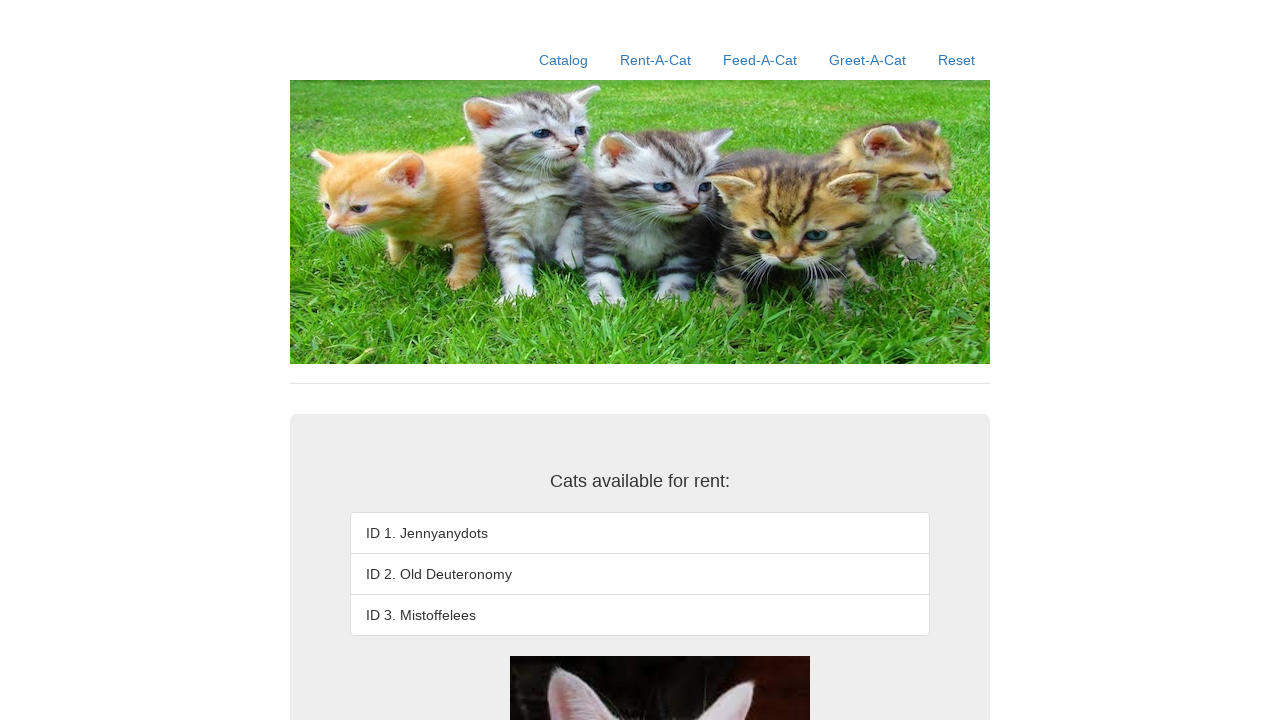

Clicked Rent-A-Cat link at (656, 60) on a:text('Rent-A-Cat')
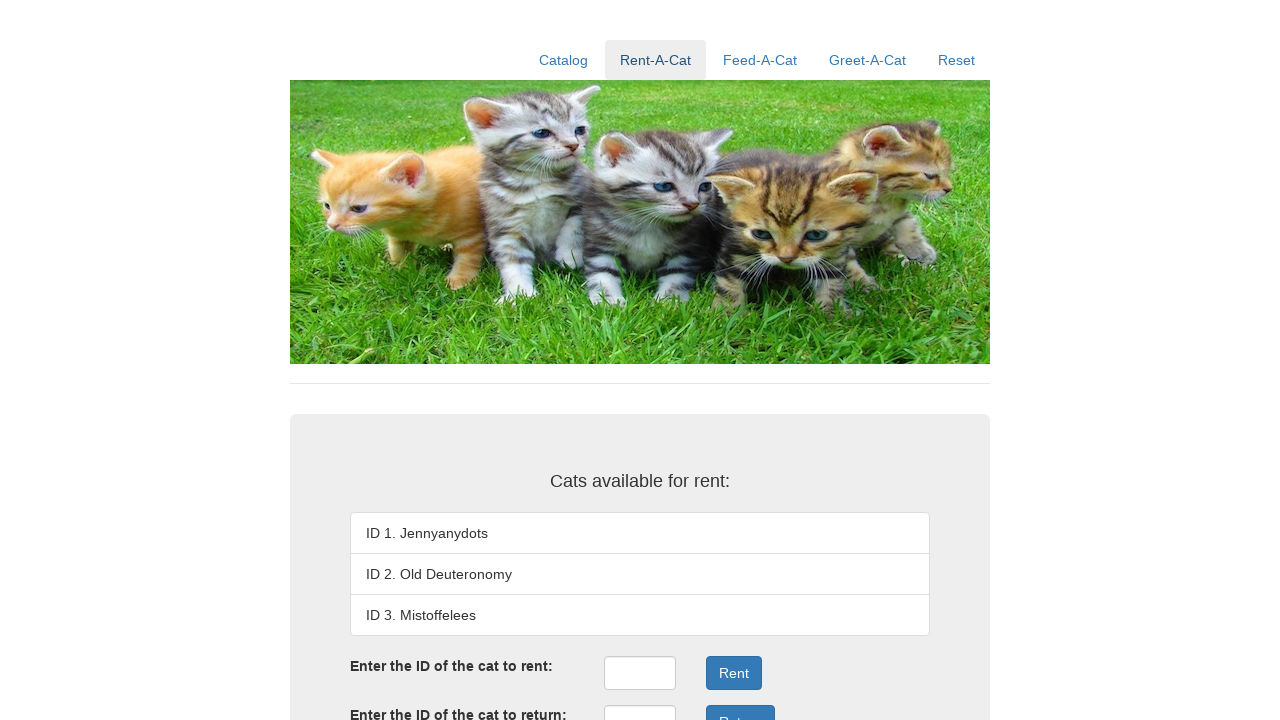

Entered cat ID '2' in rent field on #rentID
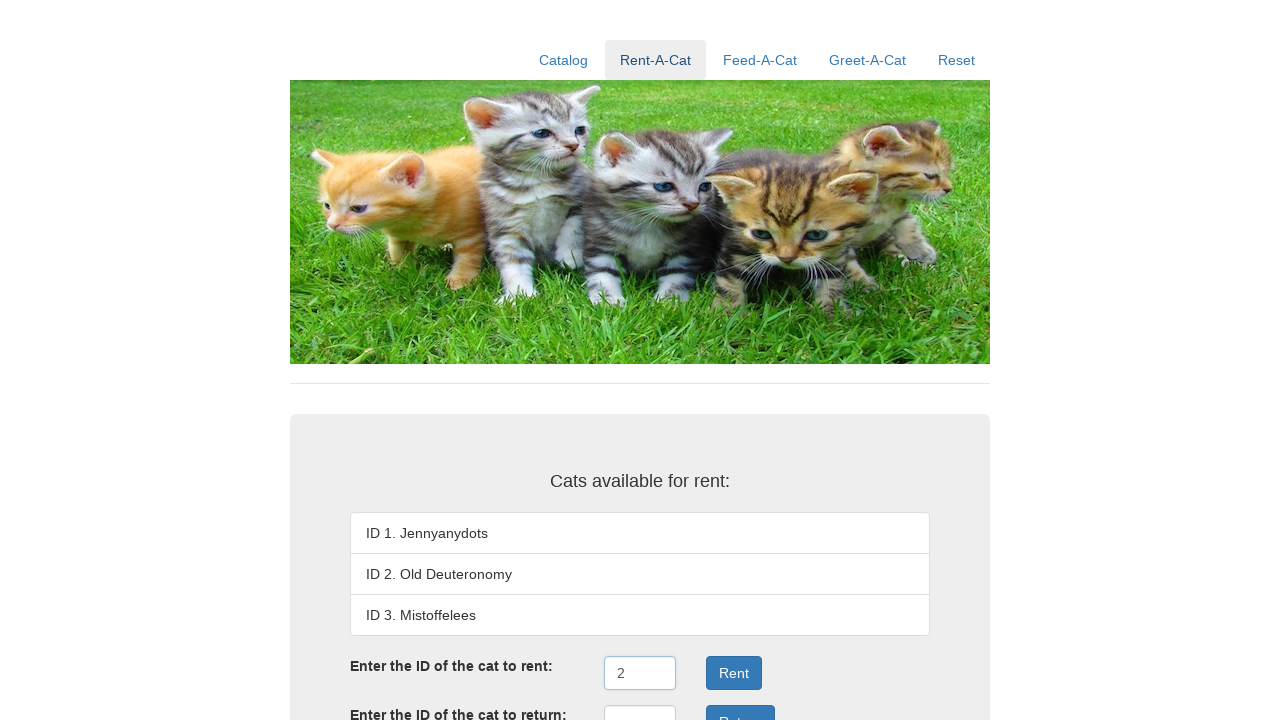

Clicked rent submit button at (734, 673) on button[onclick='rentSubmit()']
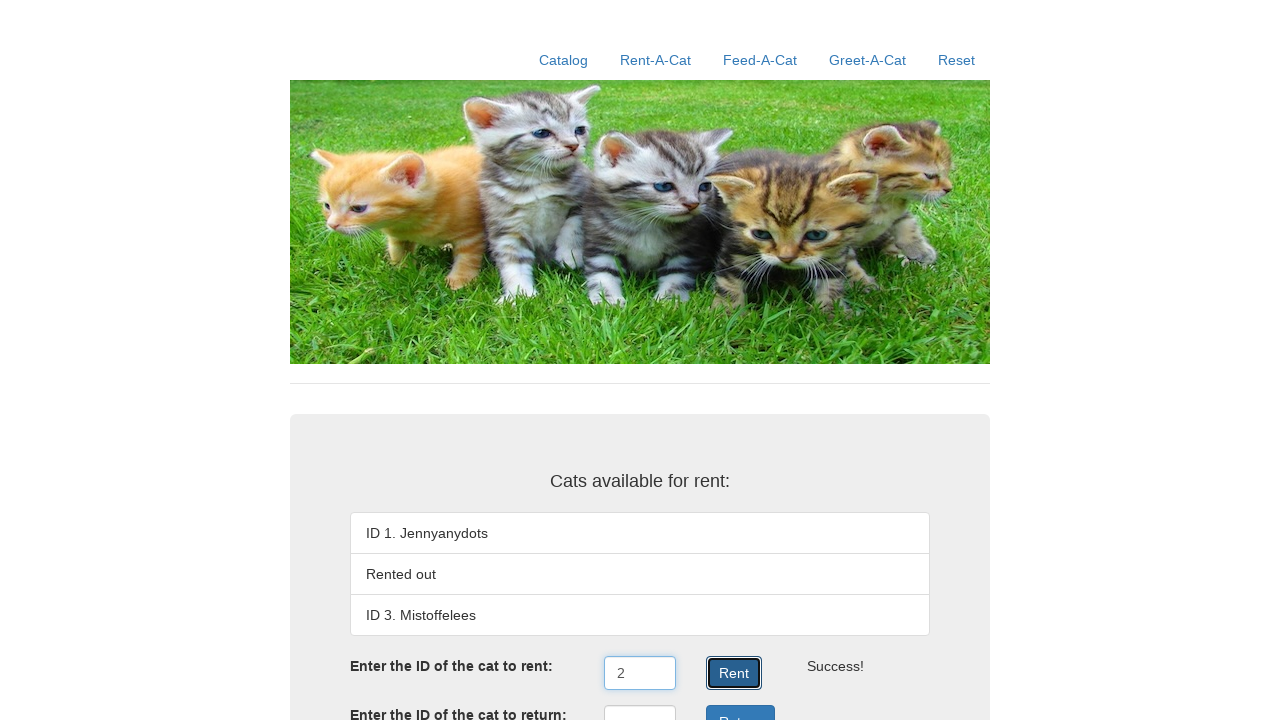

Clicked Reset link at (956, 60) on a:text('Reset')
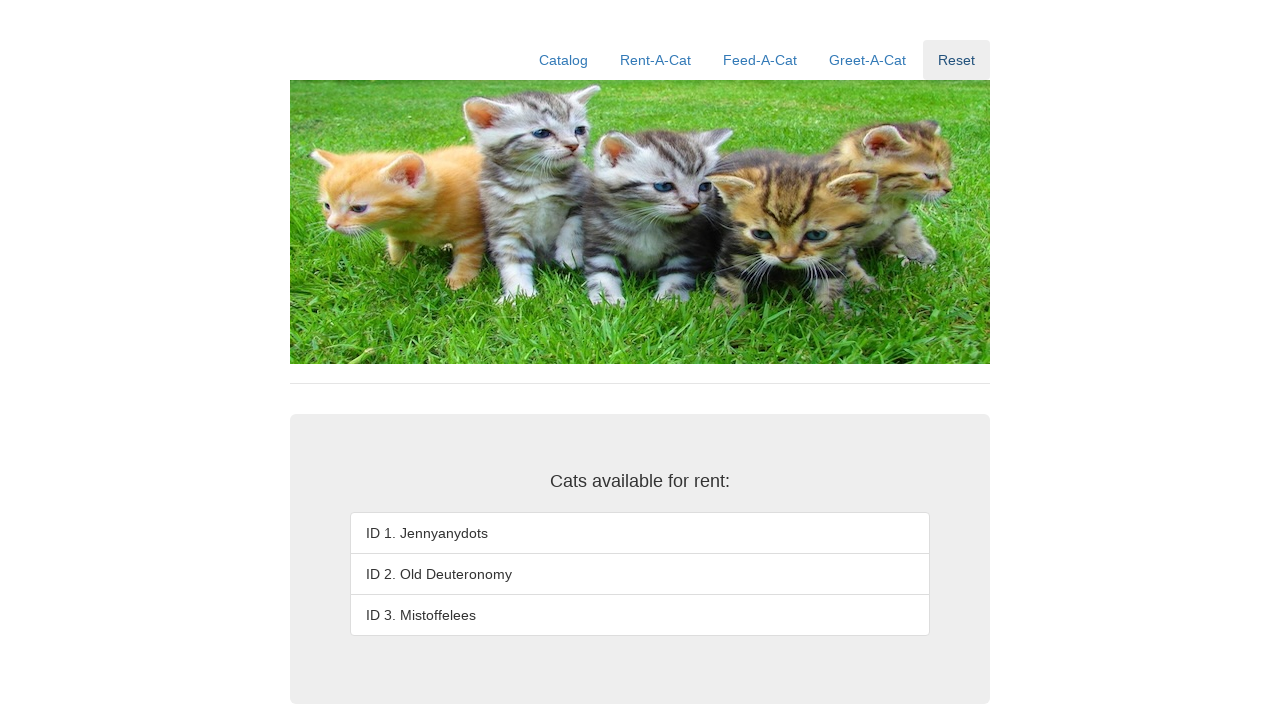

Verified first cat 'ID 1. Jennyanydots' is restored
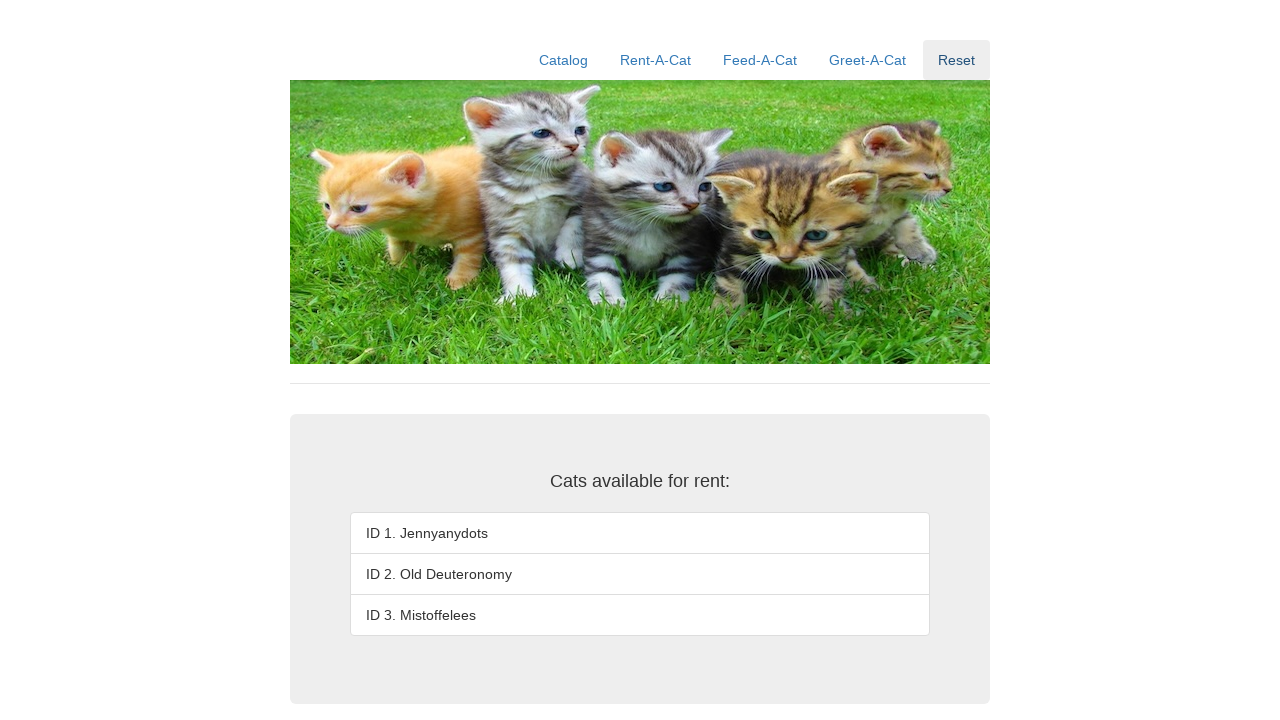

Verified second cat 'ID 2. Old Deuteronomy' is restored
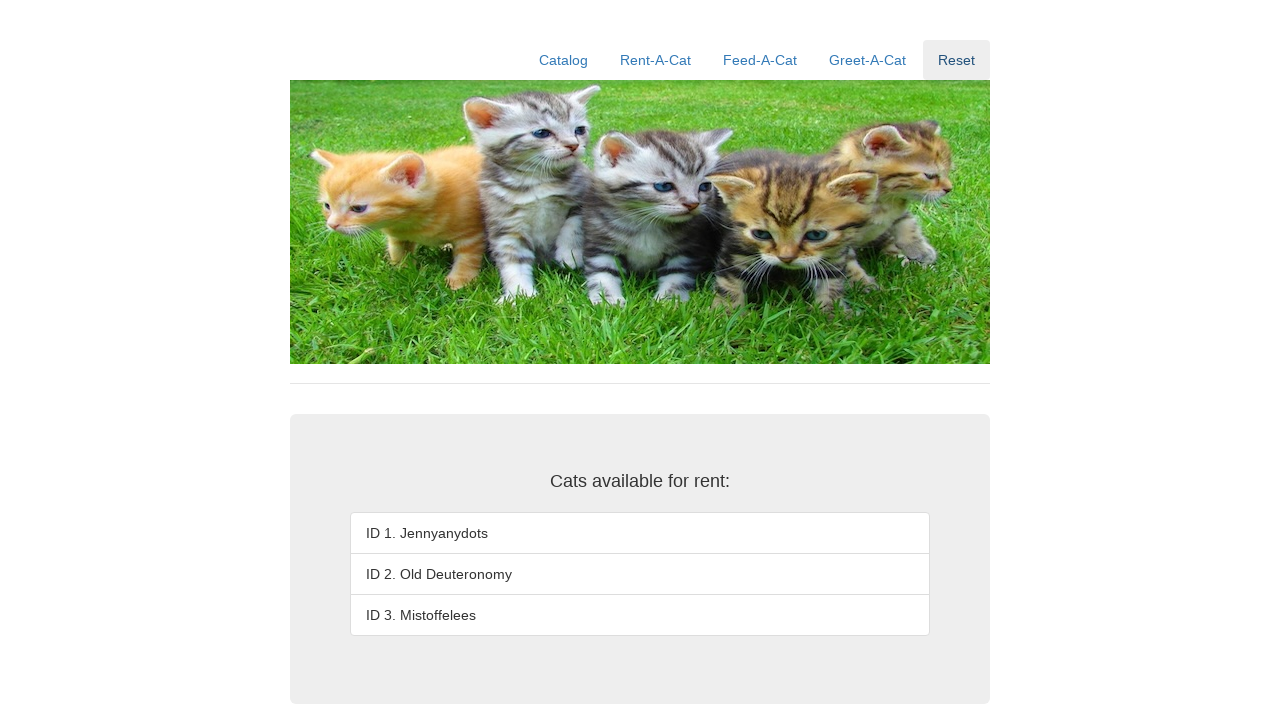

Verified third cat 'ID 3. Mistoffelees' is restored
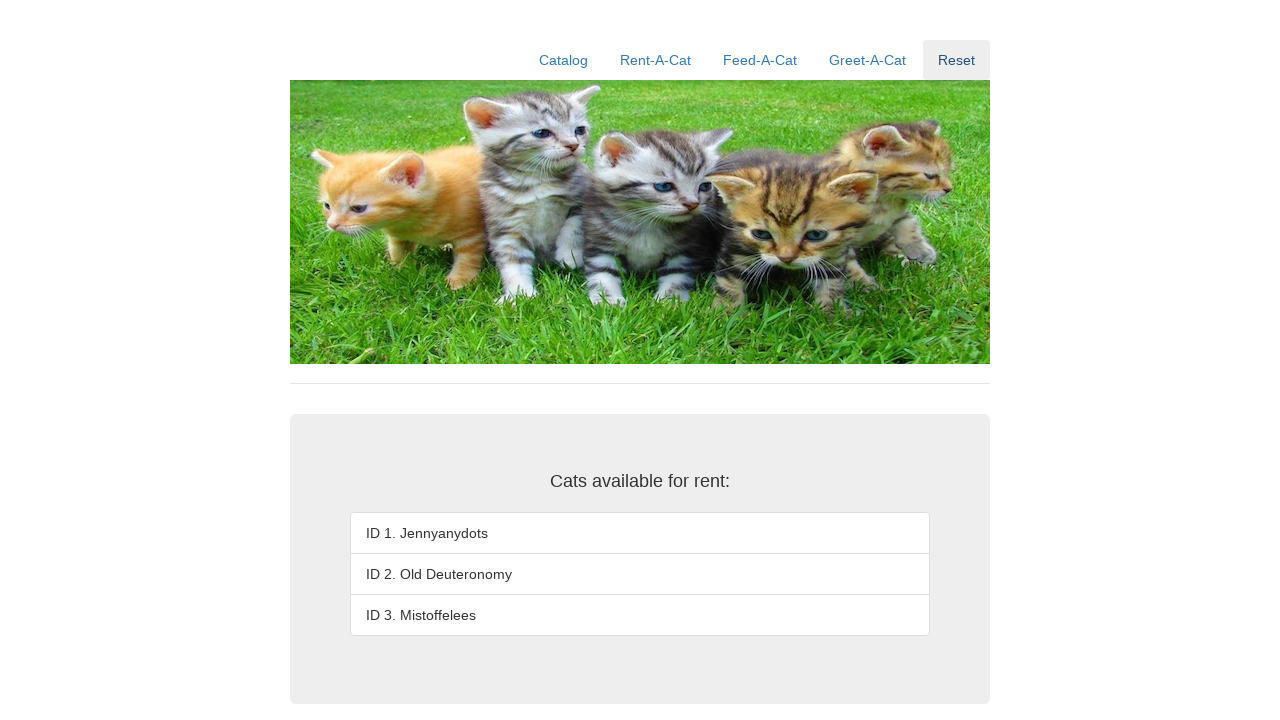

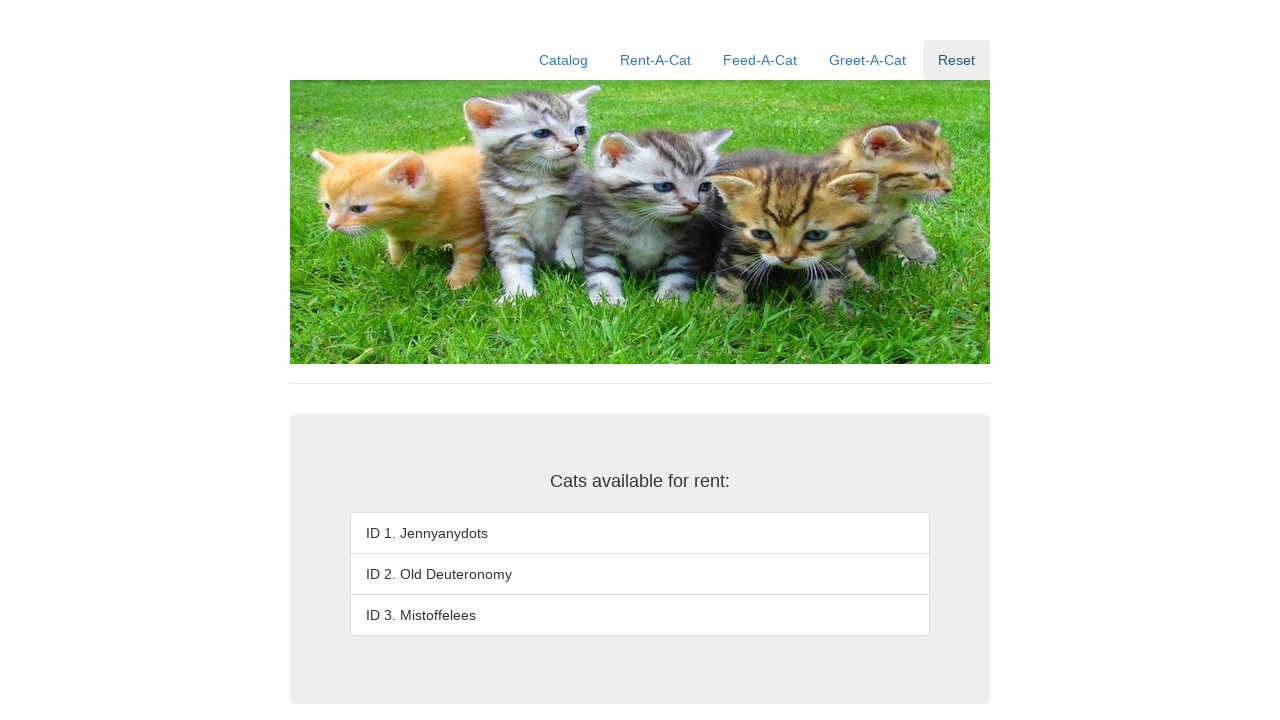